Navigates to GoDaddy homepage and verifies the page loads by checking the title

Starting URL: https://www.godaddy.com/

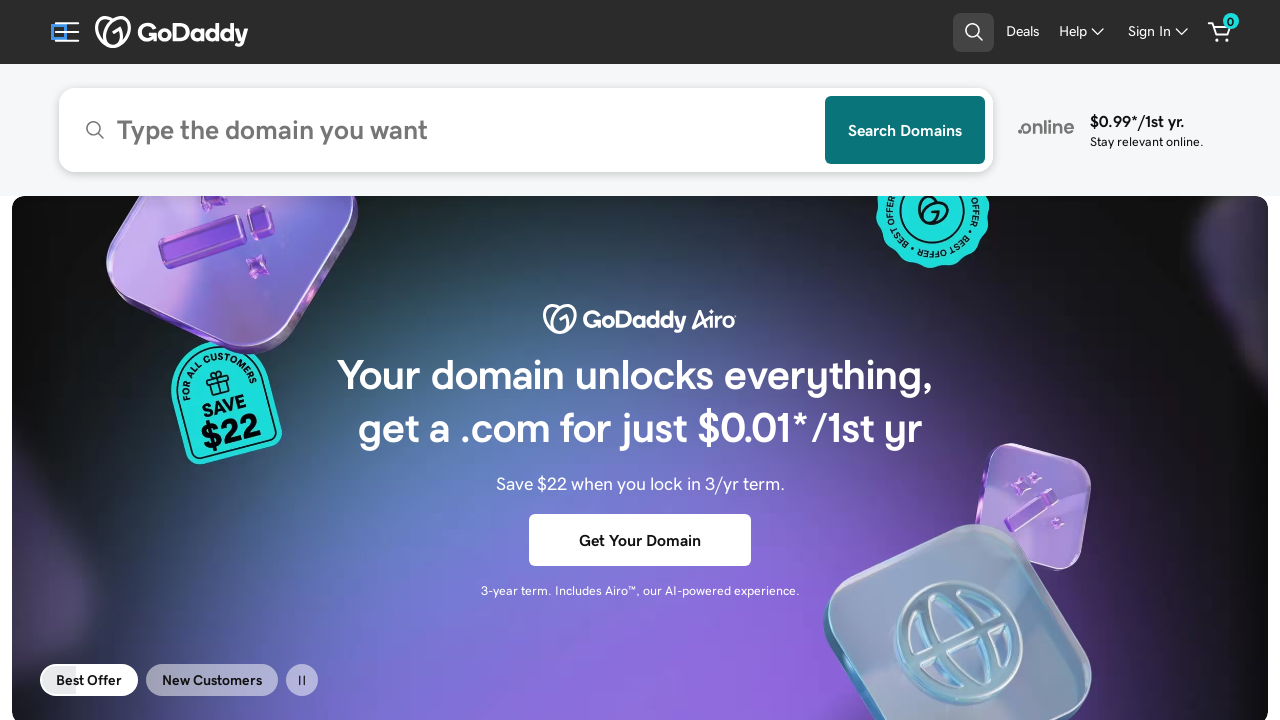

Retrieved page title from GoDaddy homepage
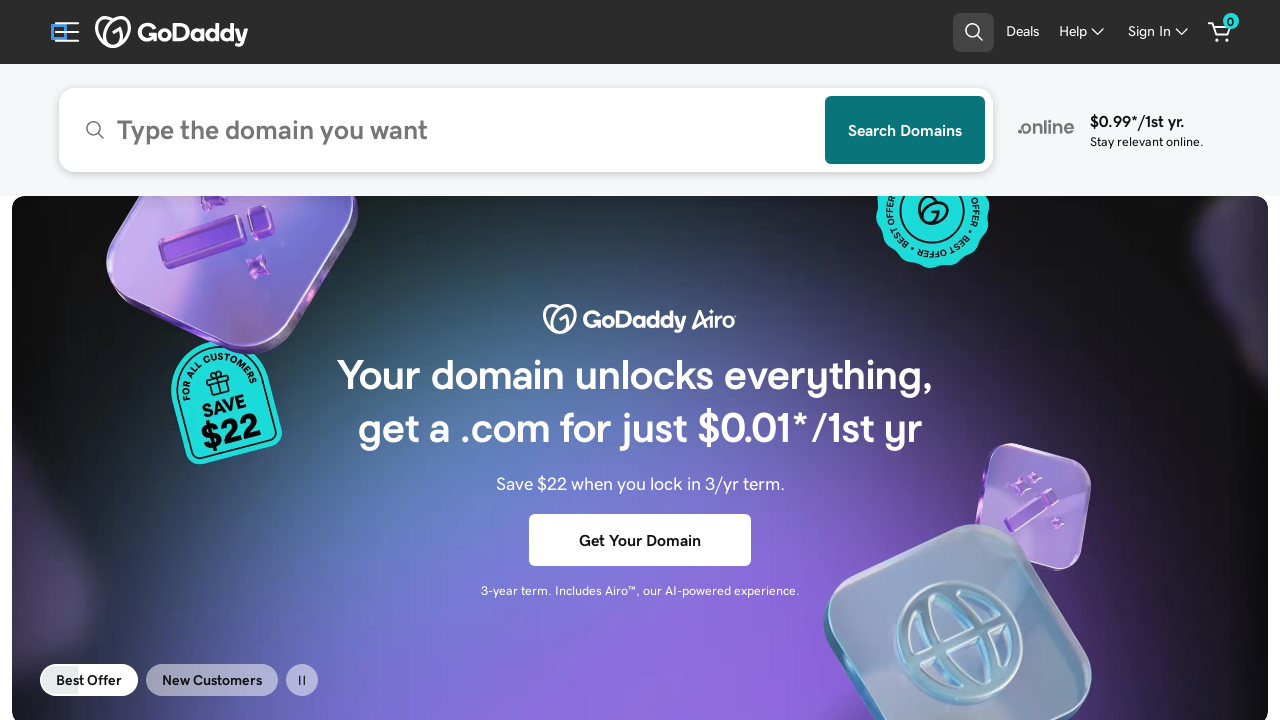

Retrieved current URL from GoDaddy homepage
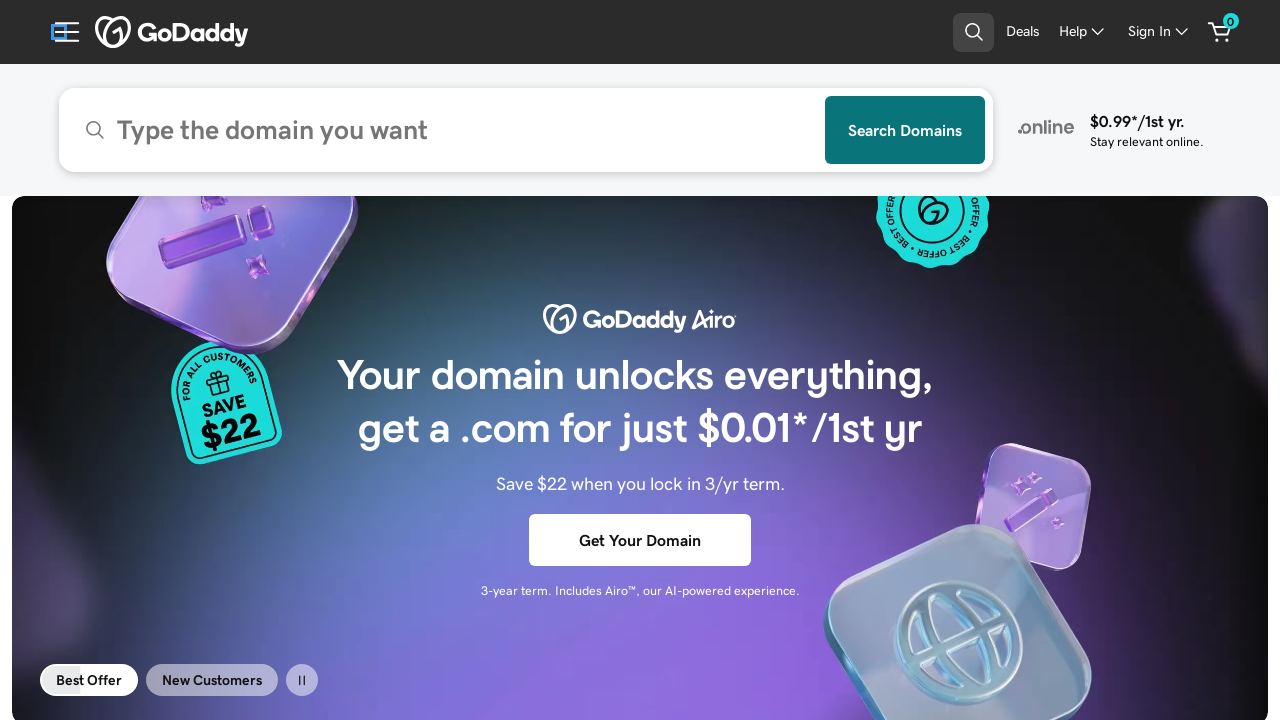

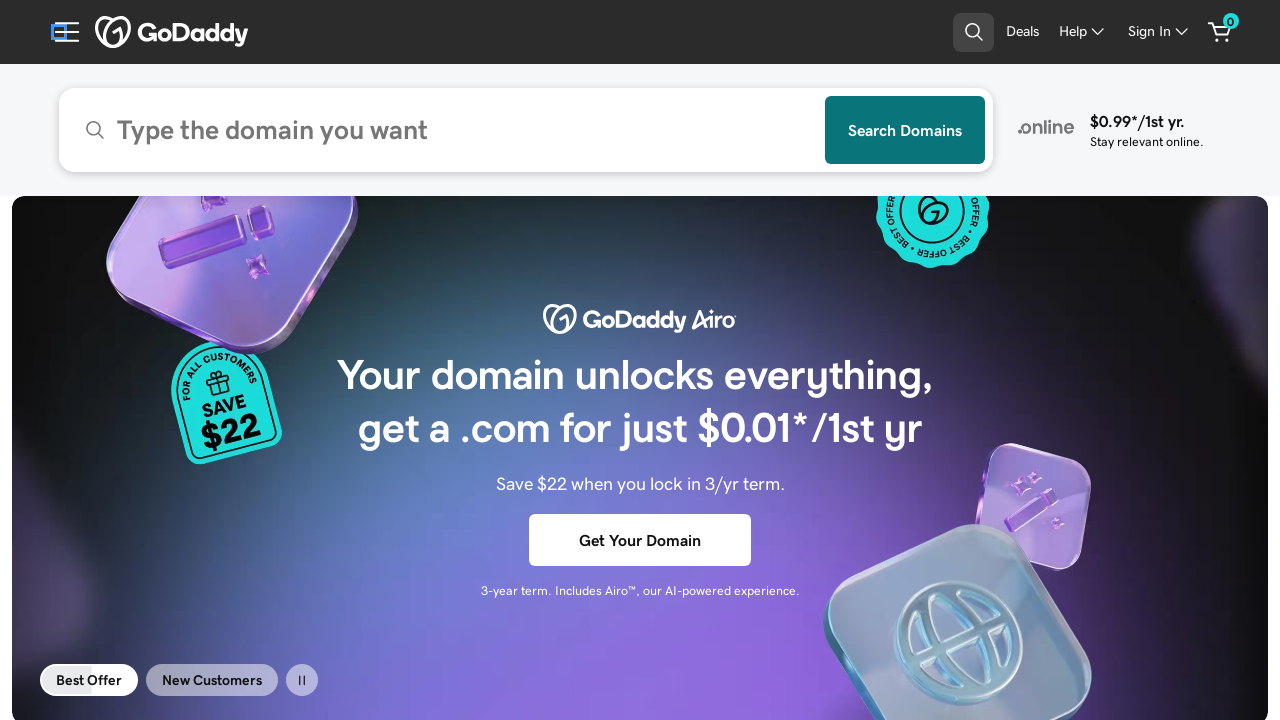